Tests tooltip appearing when hovering over a text field

Starting URL: https://demoqa.com/tool-tips

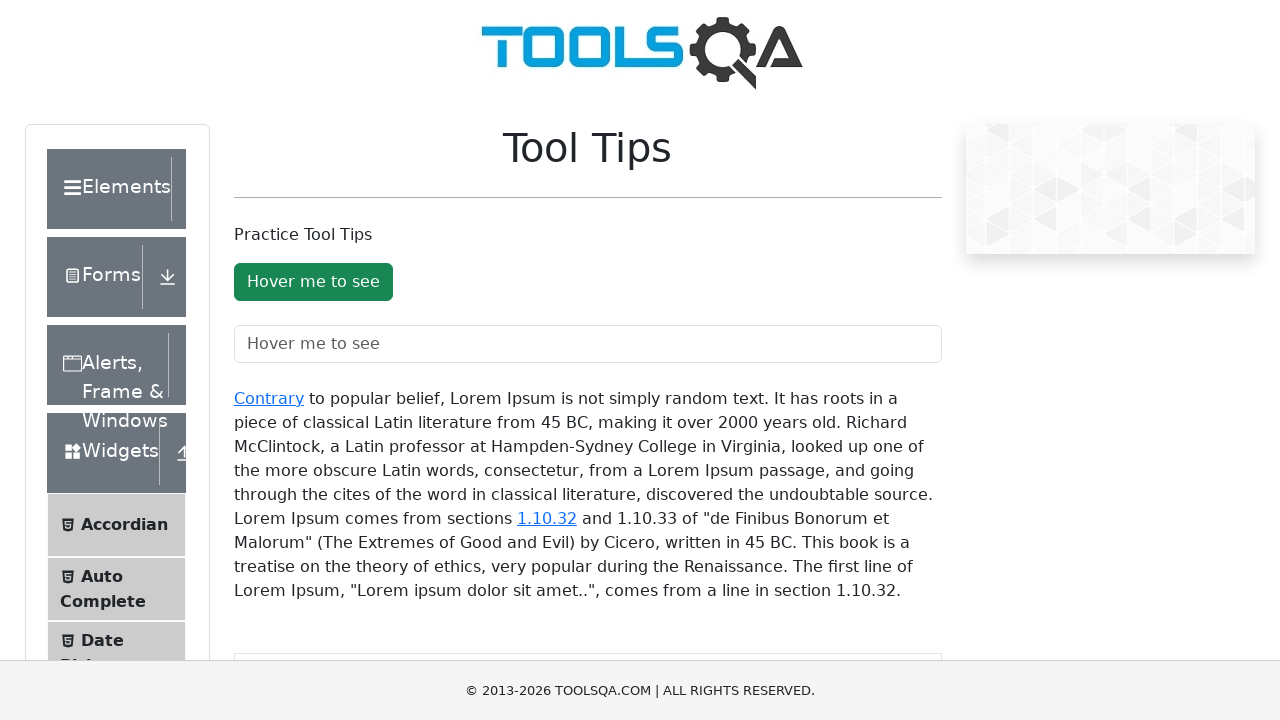

Hovered over text field to trigger tooltip at (588, 344) on #toolTipTextField
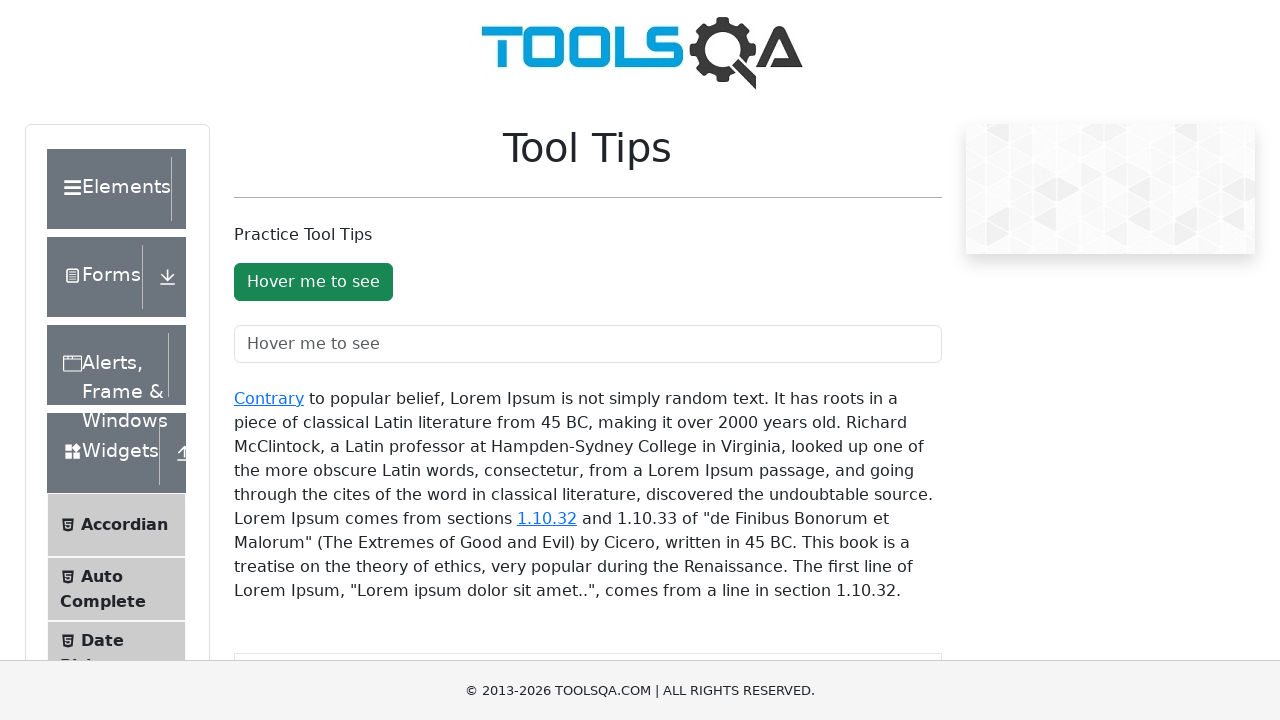

Tooltip appeared on the text field
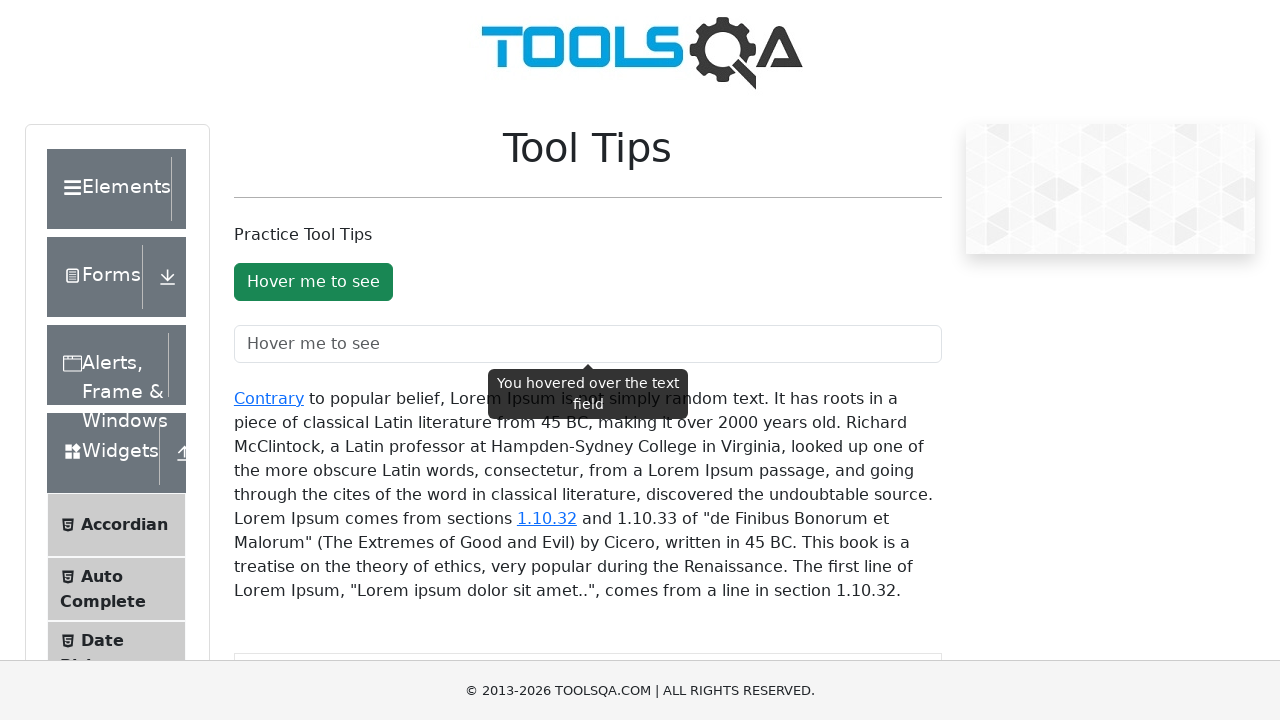

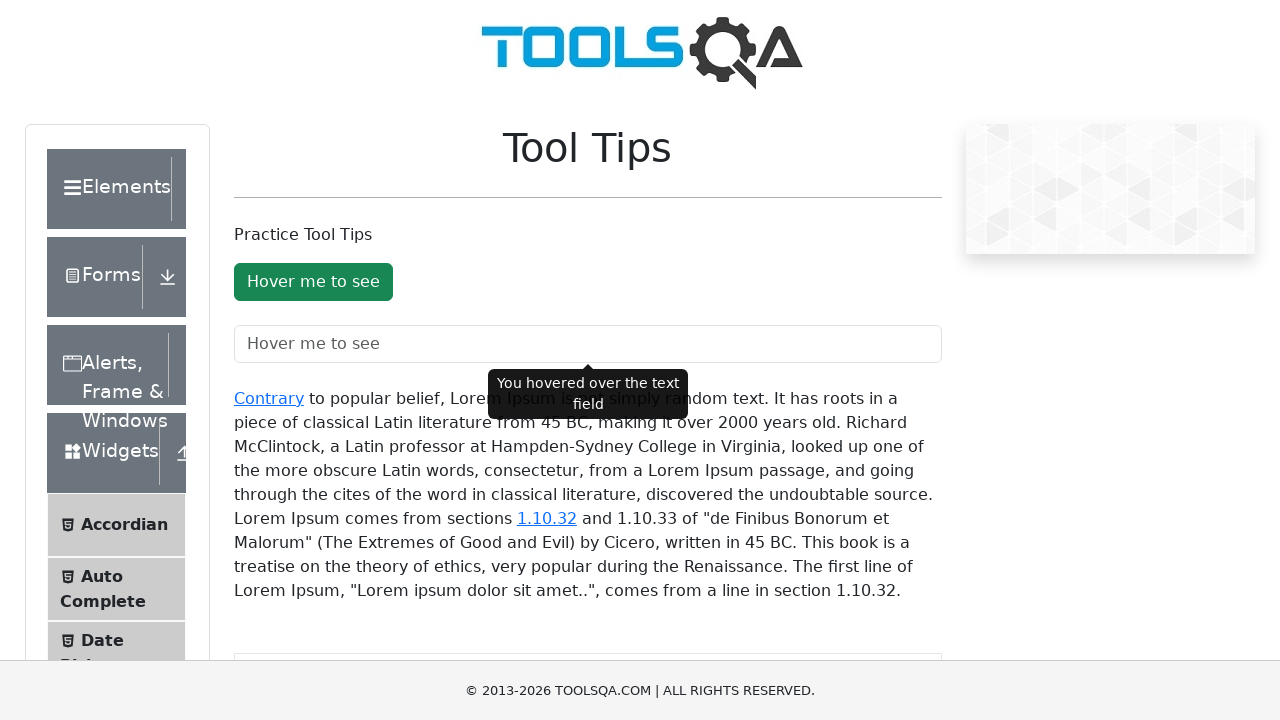